Tests that clicking the "Recursos" link in the main navigation redirects to the Recursos section with the correct URL and title

Starting URL: https://www.freerangetesters.com

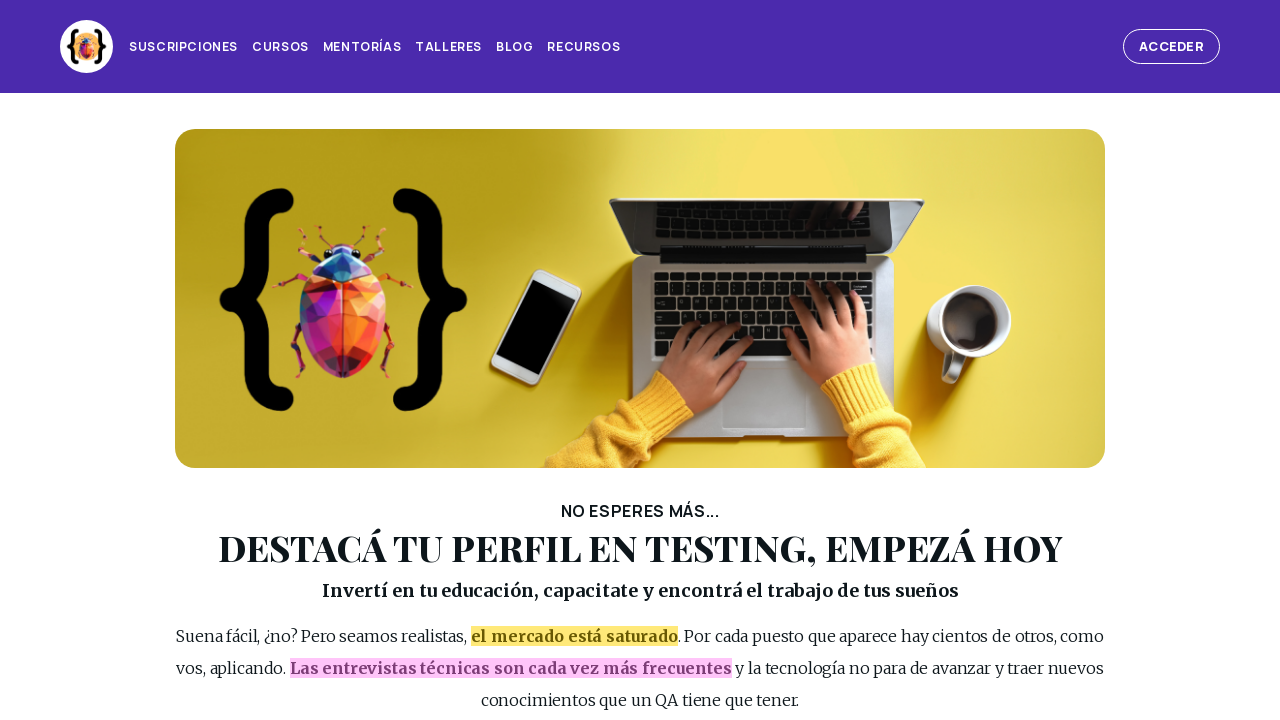

Verified main page title is 'Free Range Testers'
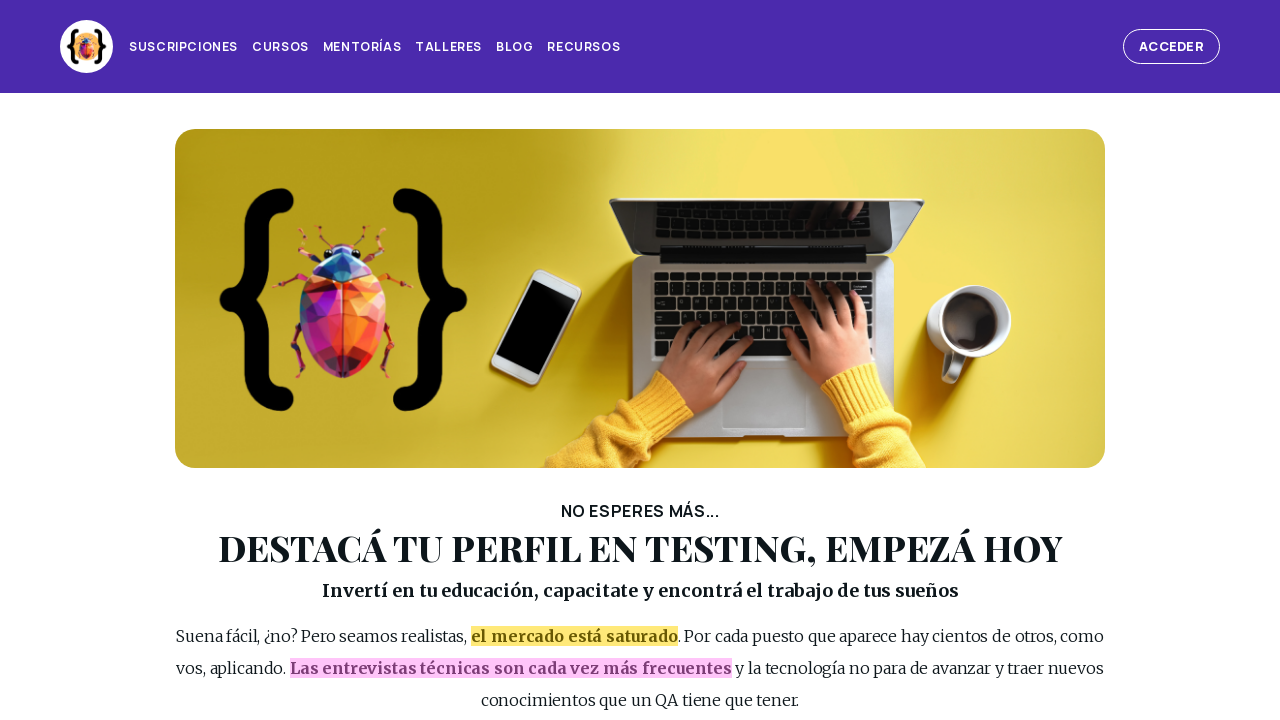

Clicked on 'Recursos' link in main navigation at (584, 47) on internal:role=link[name="Recursos"s]
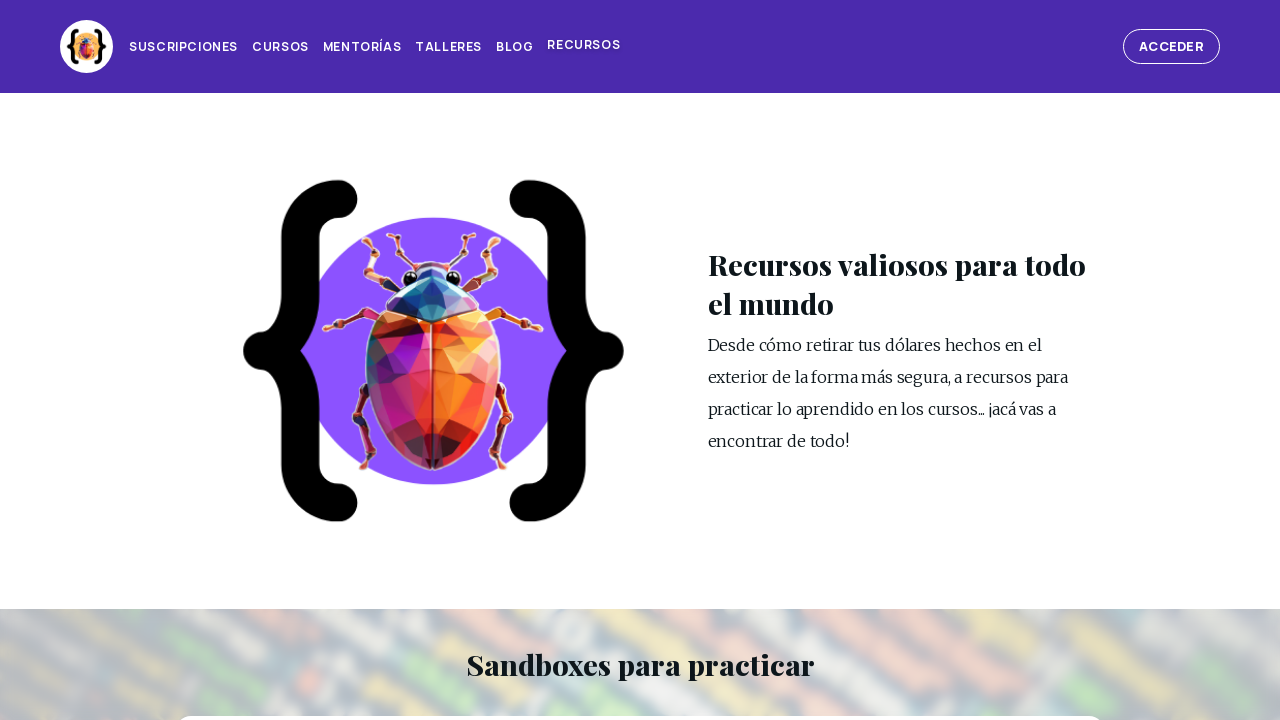

Page navigated to Recursos section URL
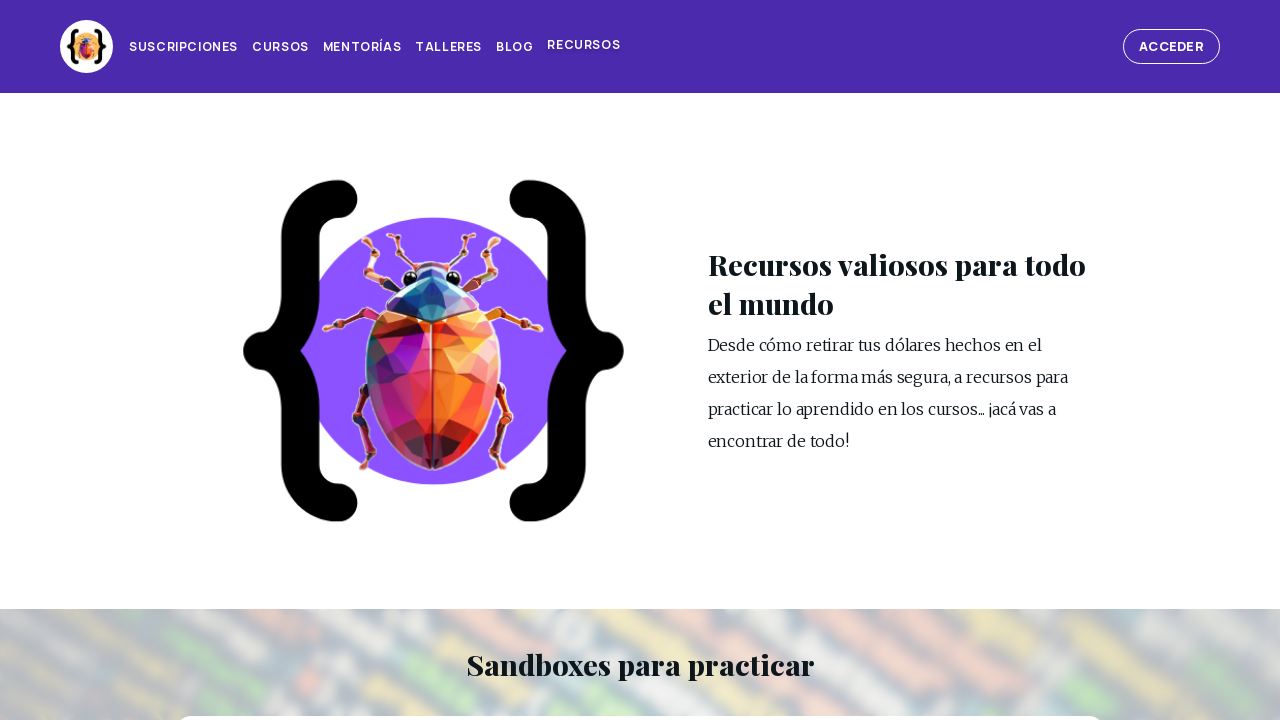

Verified URL contains 'recursos'
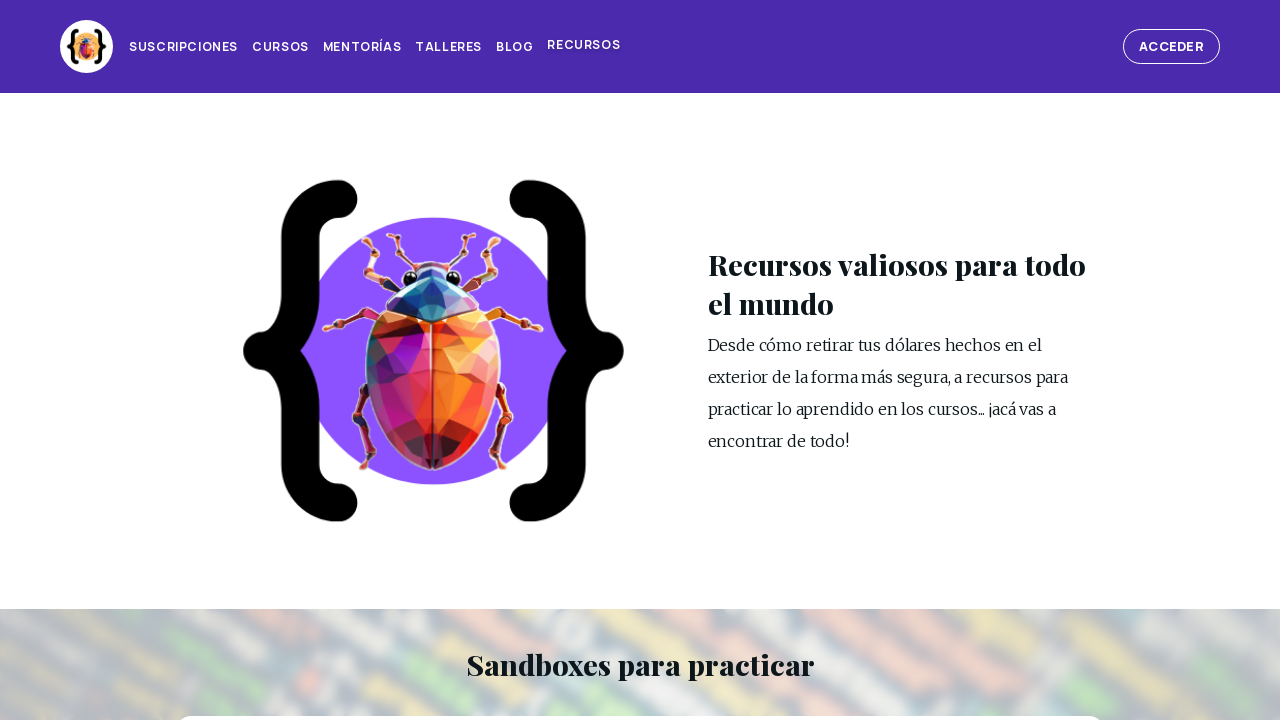

Verified page title is 'Recursos'
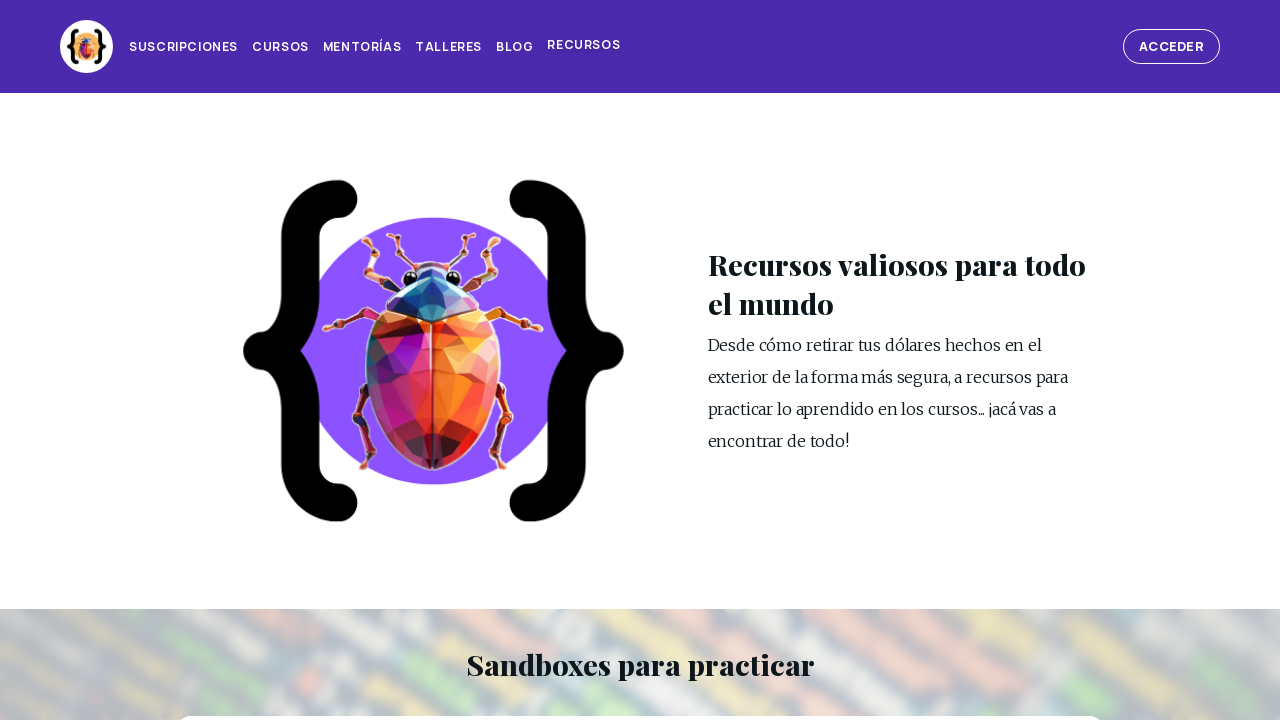

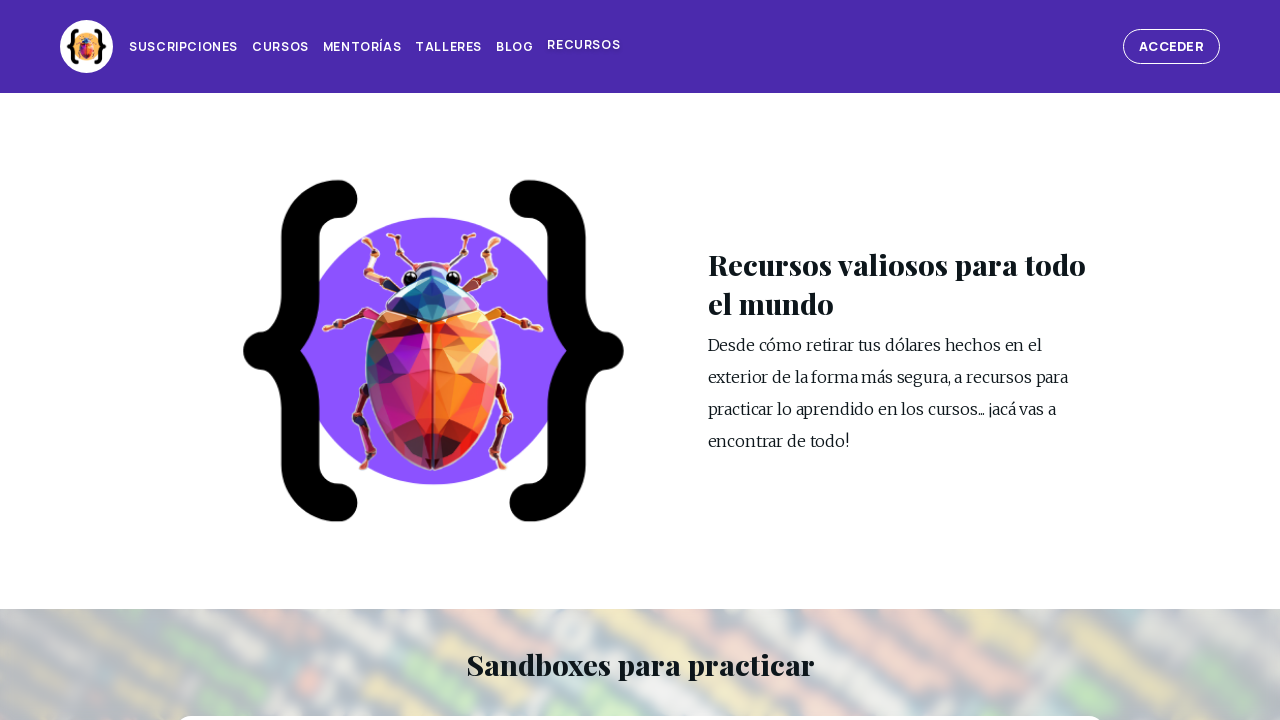